Tests the web tables functionality on DemoQA by navigating to Elements section, opening Web Tables, and adding a new record with user details including name, email, age, salary, and department.

Starting URL: https://demoqa.com/

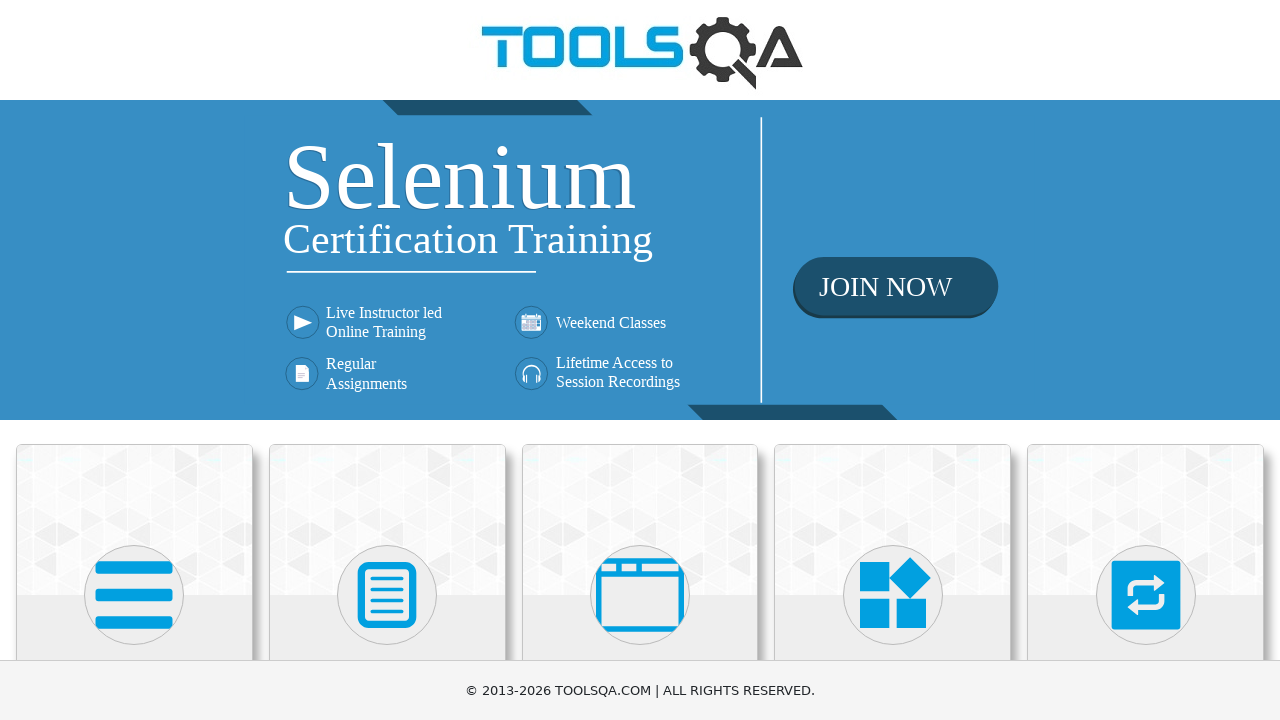

Clicked on Elements card to navigate to Elements section at (134, 360) on xpath=//h5[normalize-space()='Elements']
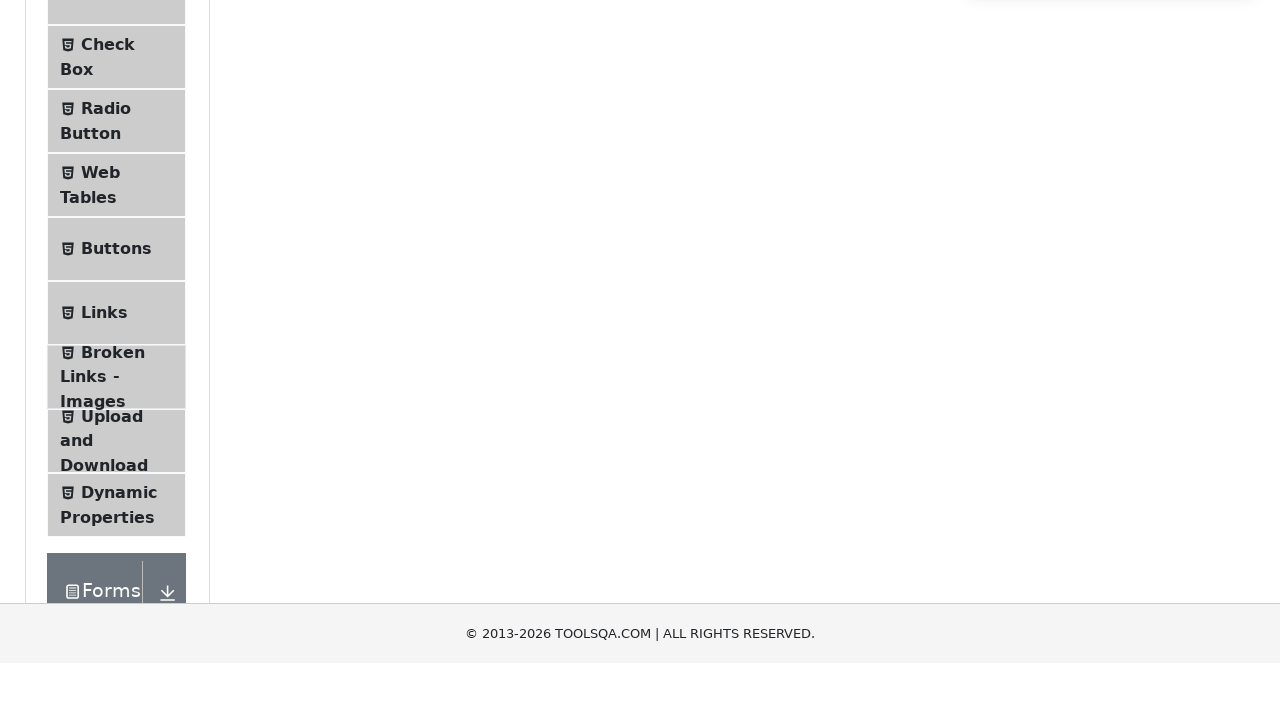

Clicked on Web Tables menu item at (100, 440) on xpath=//span[normalize-space()='Web Tables']
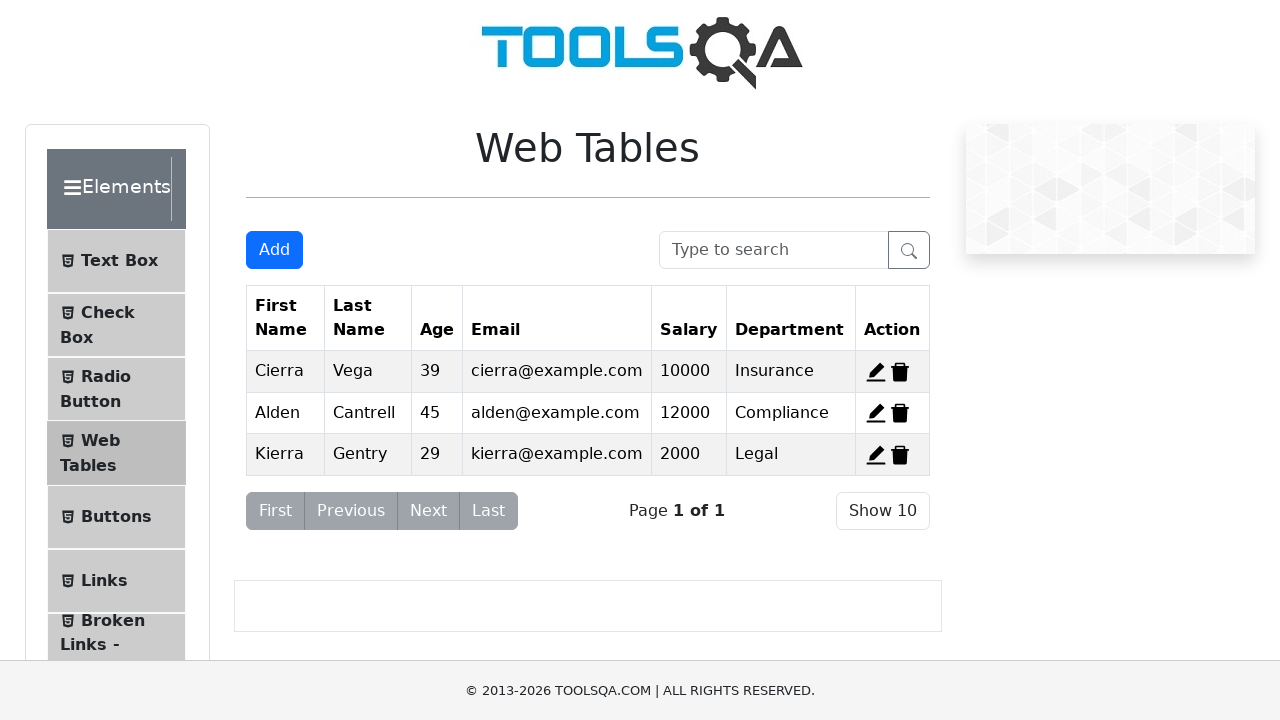

Clicked Add button to open new record form at (274, 250) on #addNewRecordButton
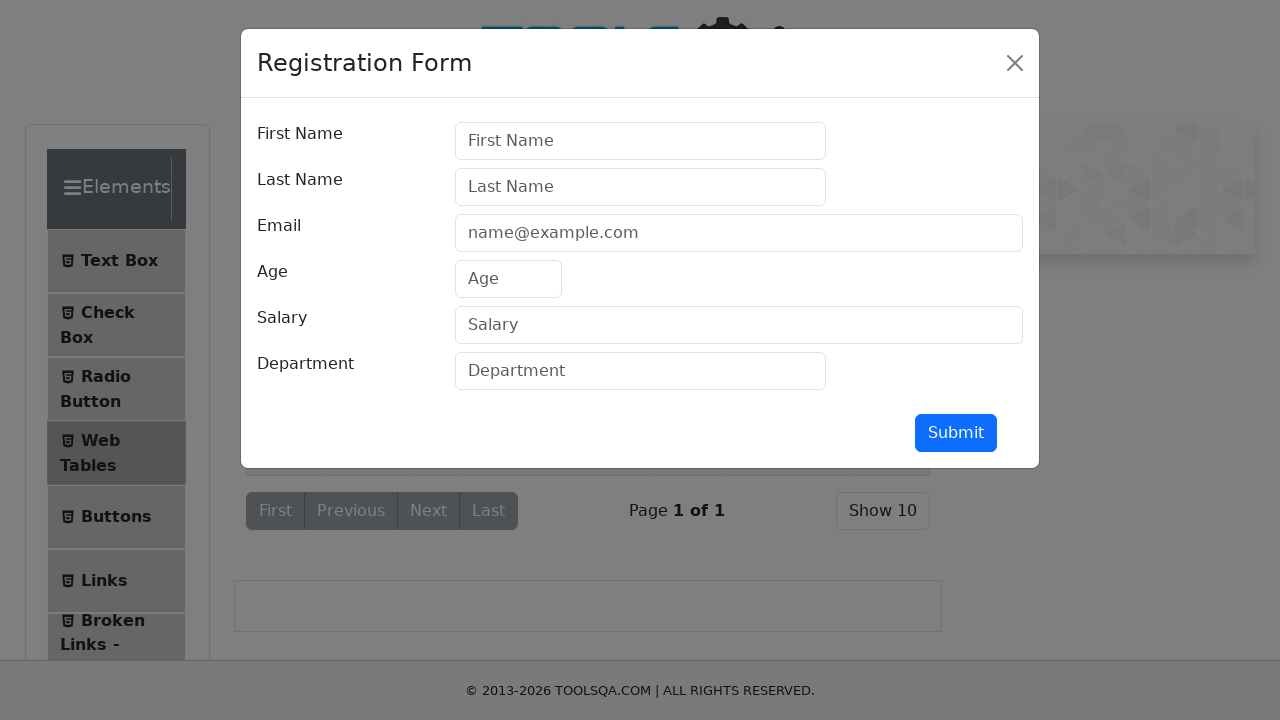

Clicked on first name field at (640, 141) on #firstName
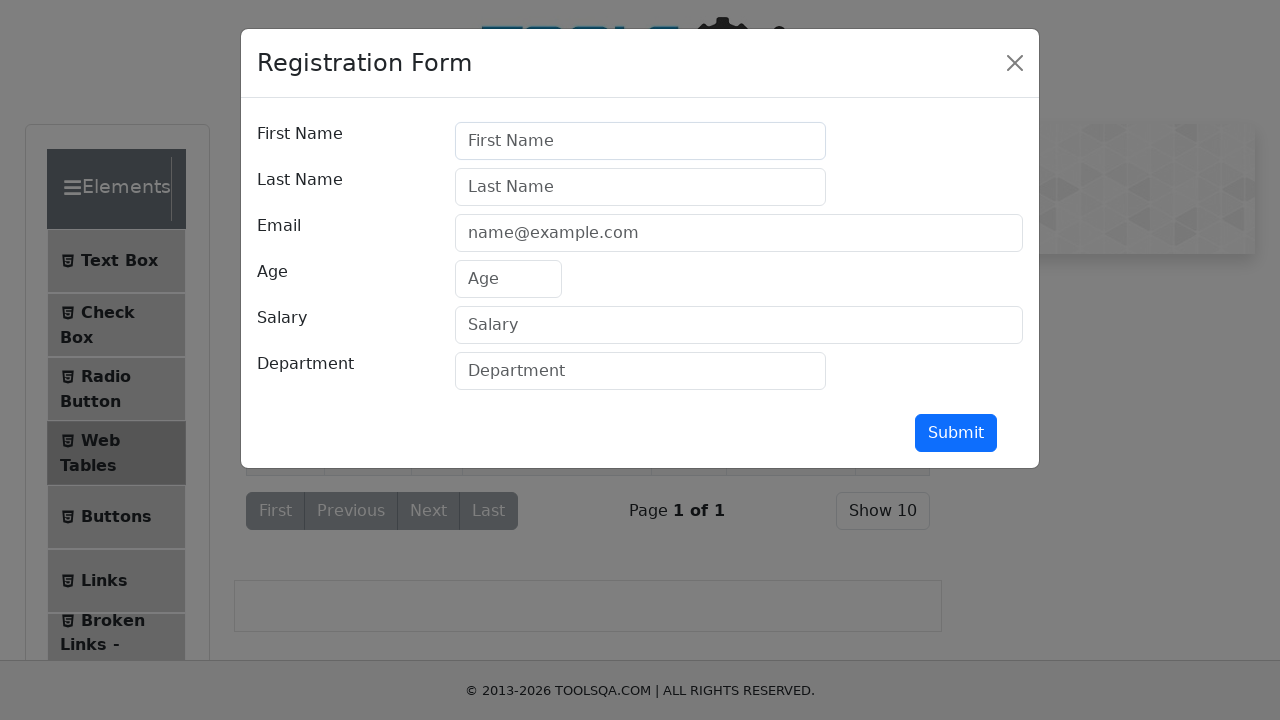

Filled first name field with 'Mehmet' on #firstName
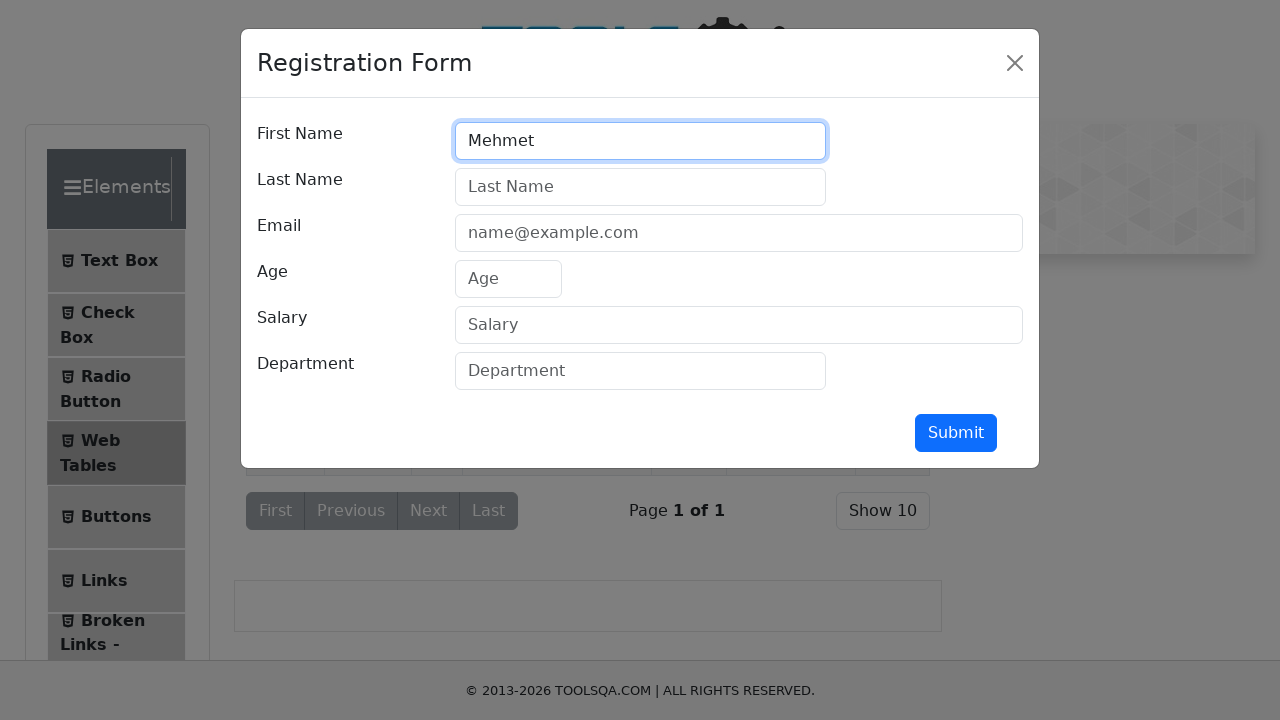

Clicked on last name field at (640, 187) on #lastName
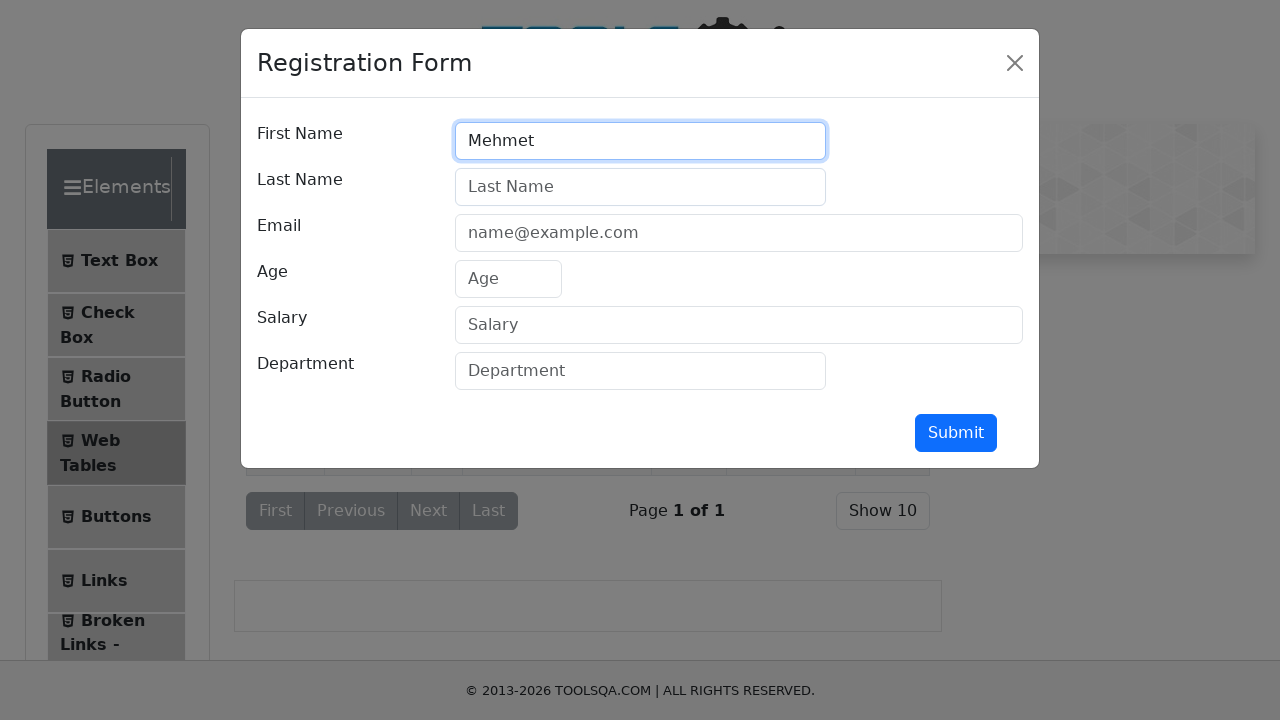

Filled last name field with 'Eraslan' on #lastName
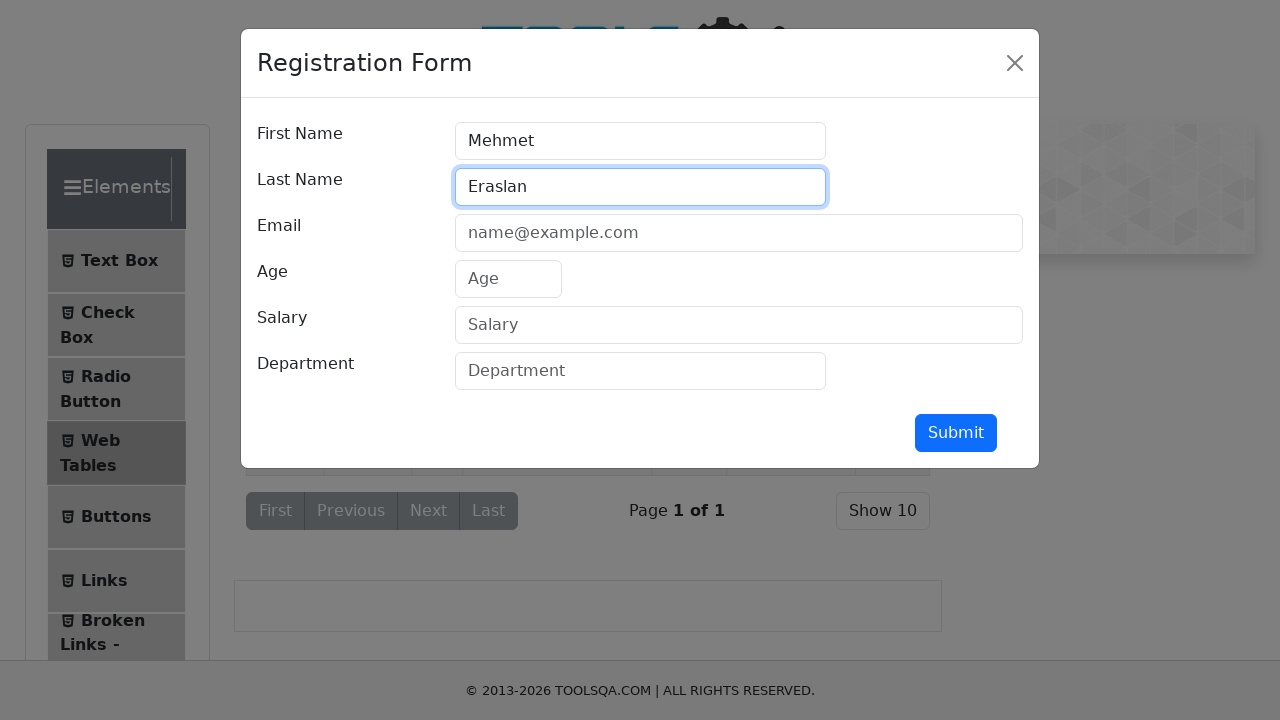

Clicked on email field at (739, 233) on #userEmail
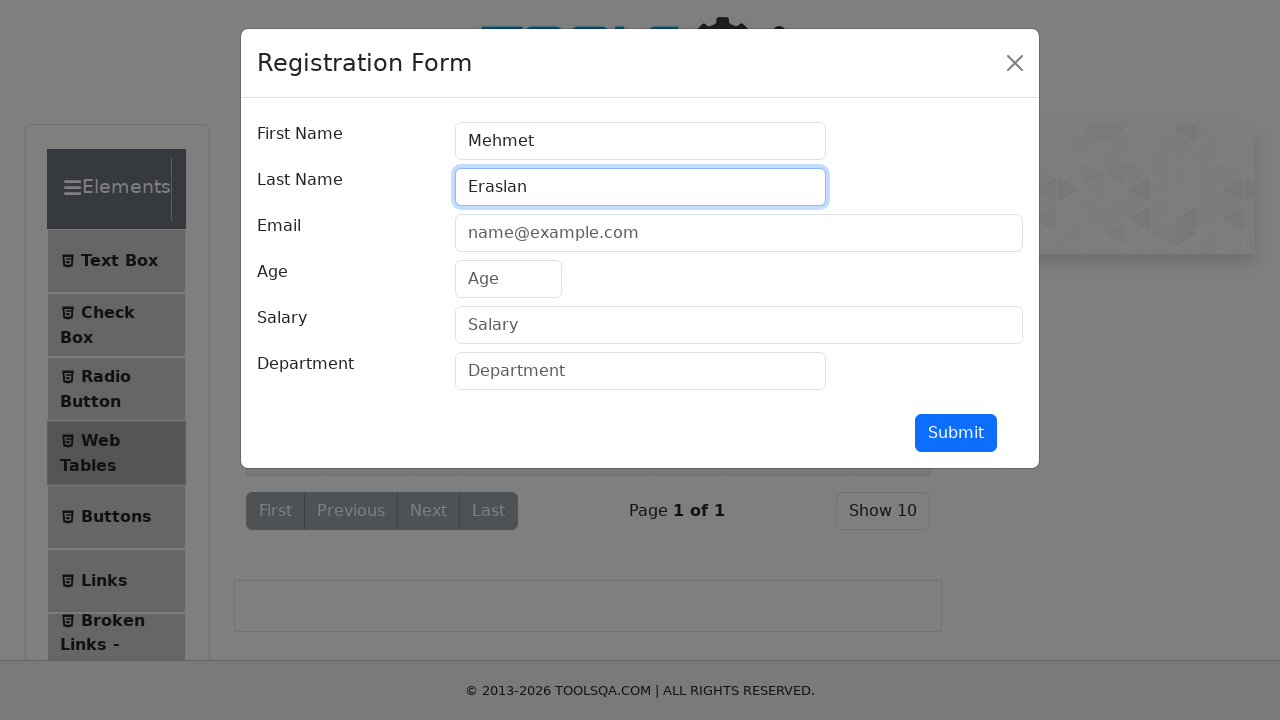

Filled email field with 'm.eraslan9745@gmail.com' on #userEmail
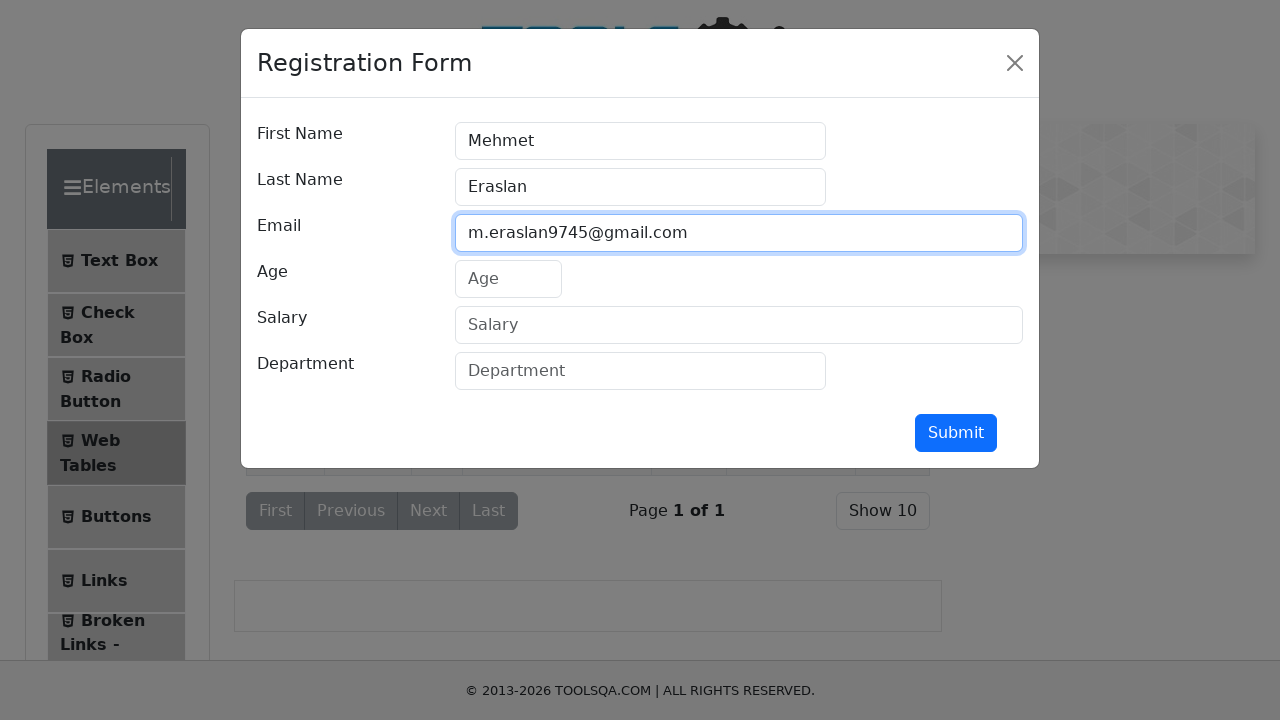

Clicked on age field at (508, 279) on #age
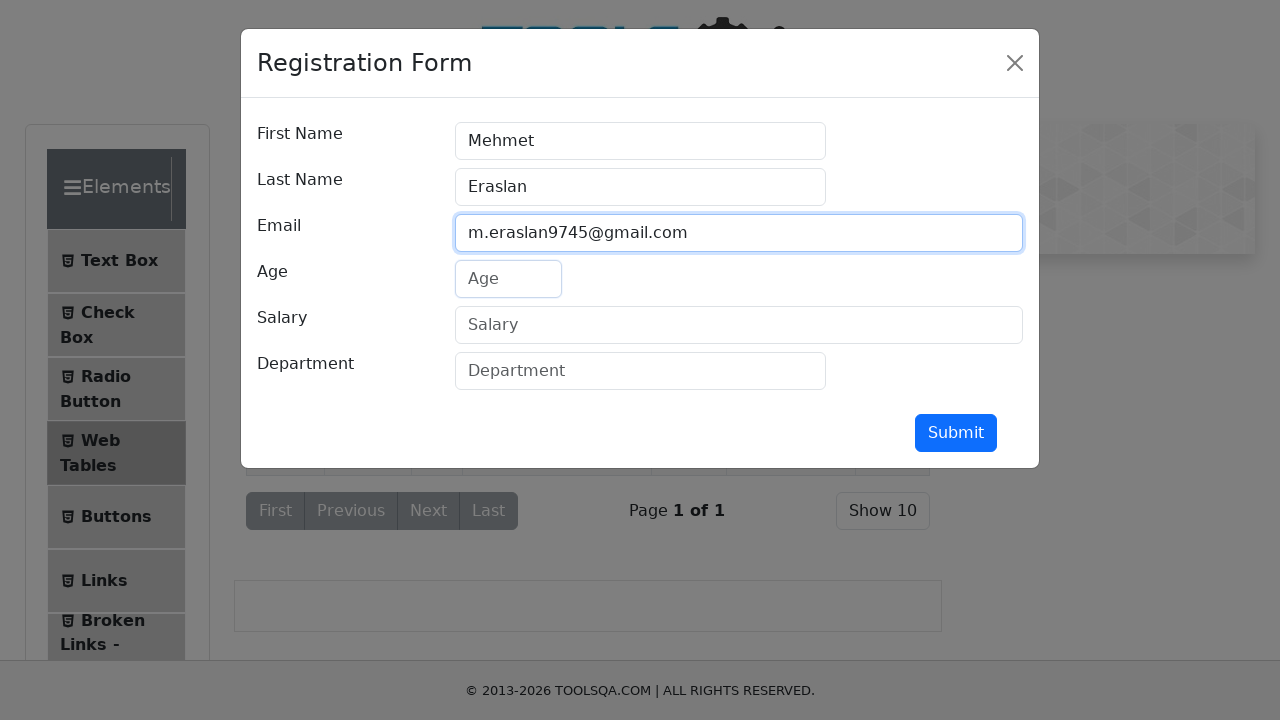

Filled age field with '27' on #age
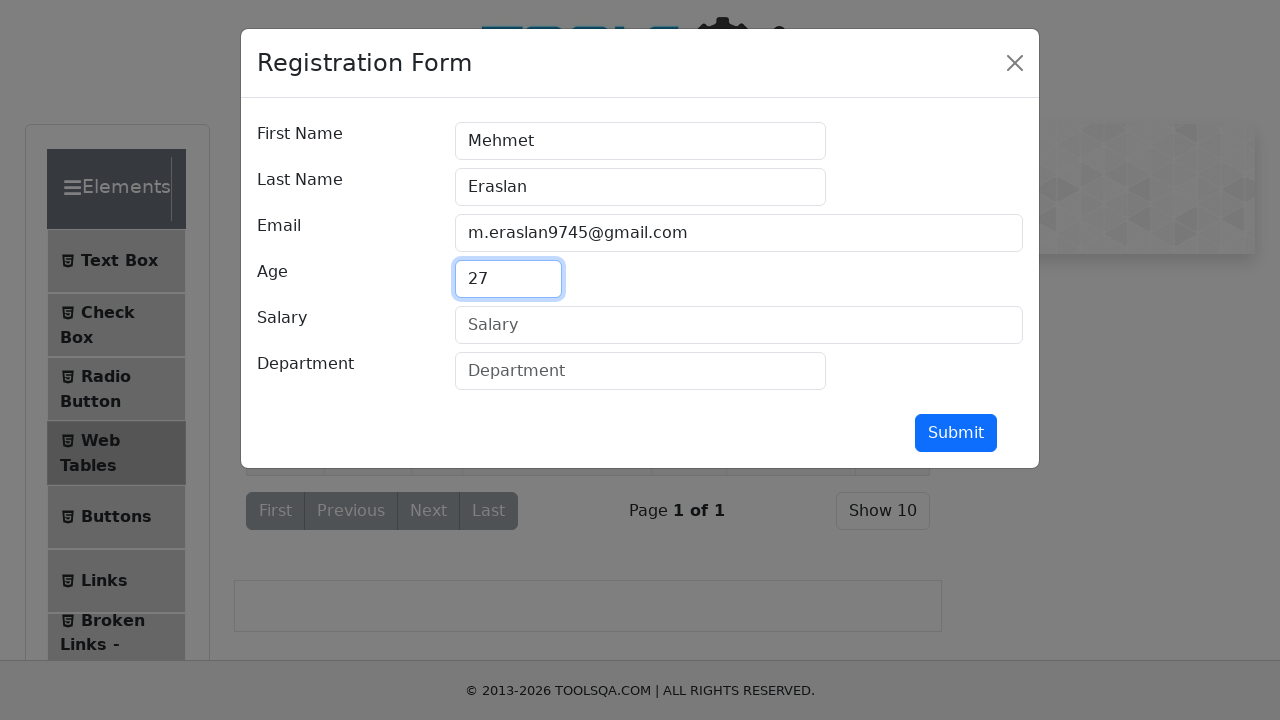

Clicked on salary field at (739, 325) on #salary
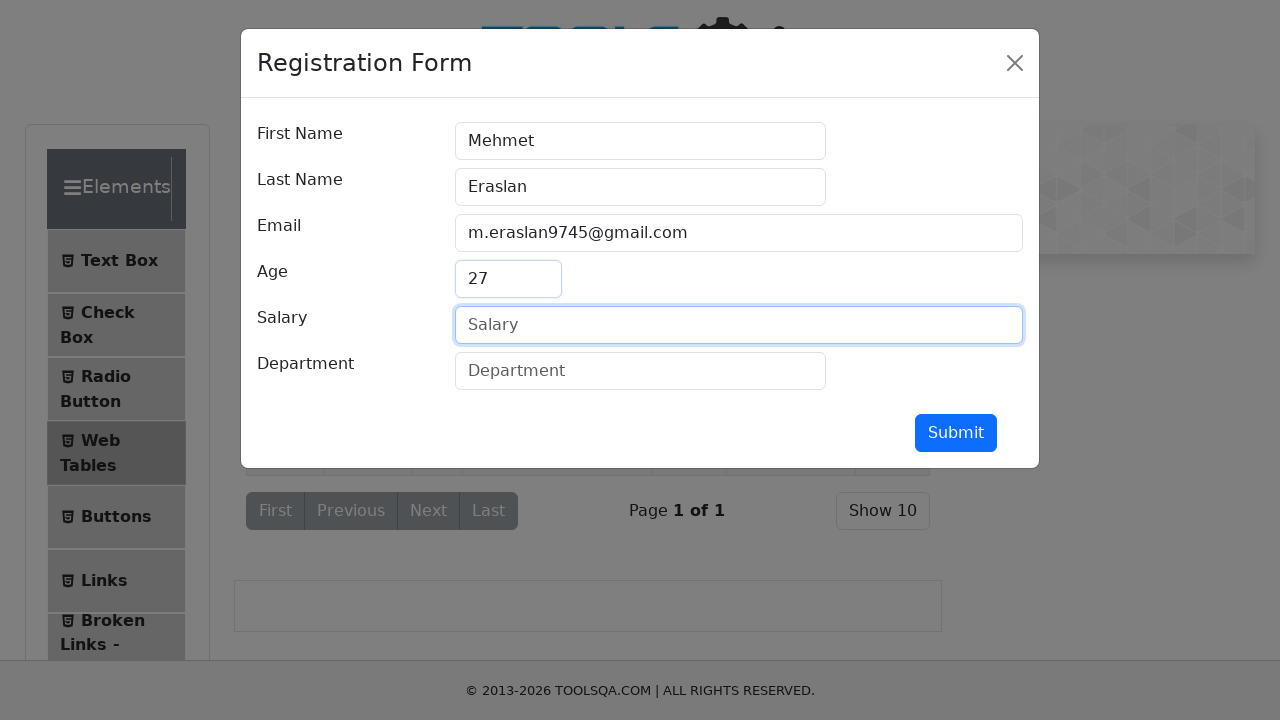

Filled salary field with '20000' on #salary
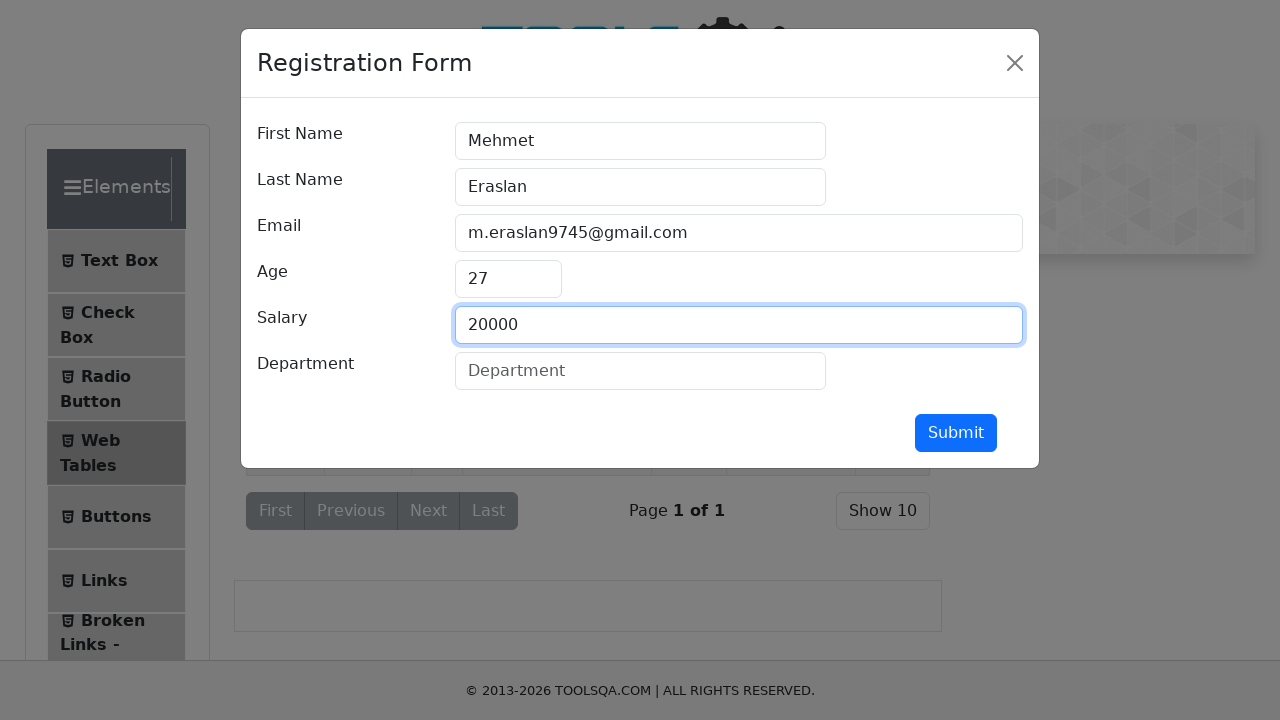

Clicked on department field at (640, 371) on #department
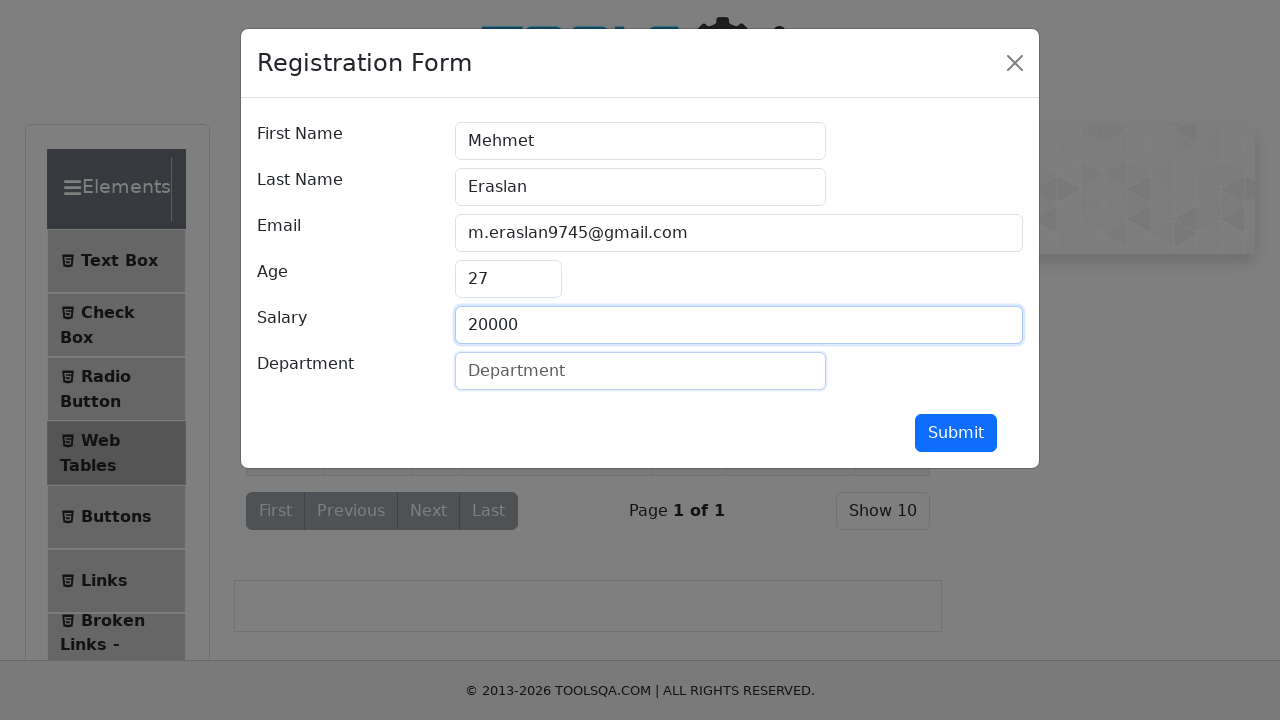

Filled department field with 'IT' on #department
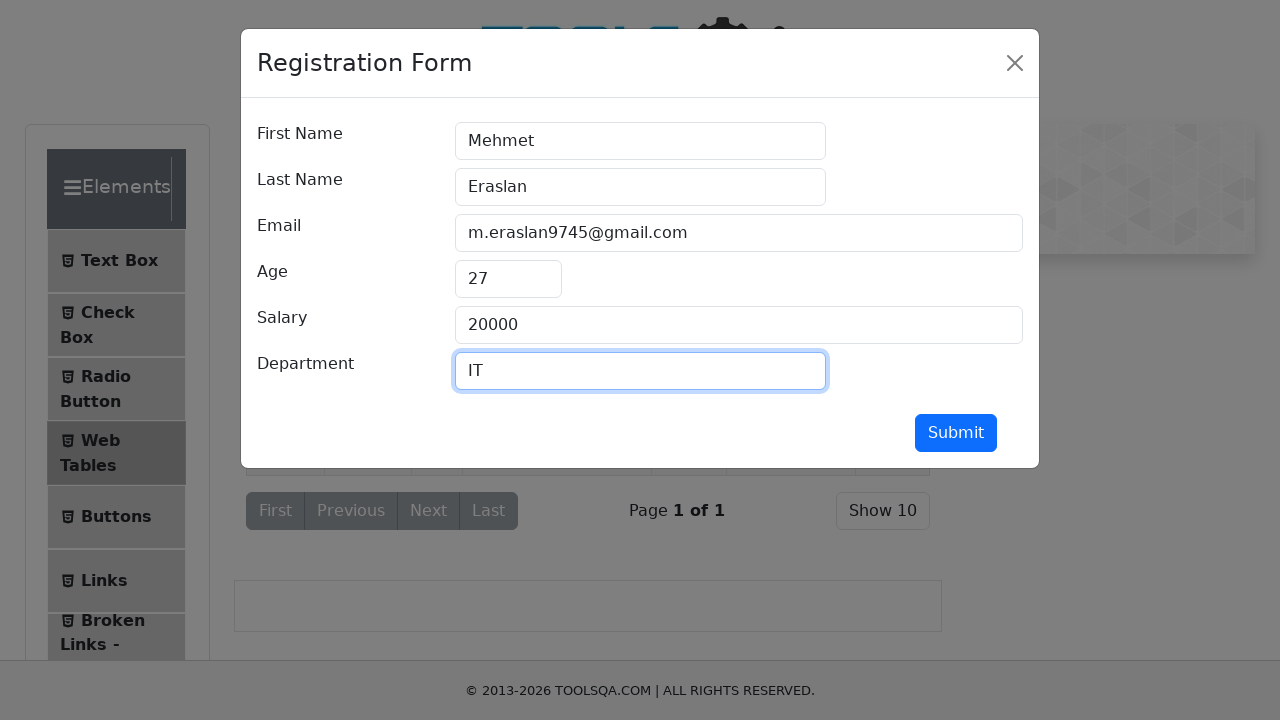

Clicked submit button to add new record with user details (Mehmet Eraslan, IT department, age 27, salary 20000) at (956, 433) on #submit
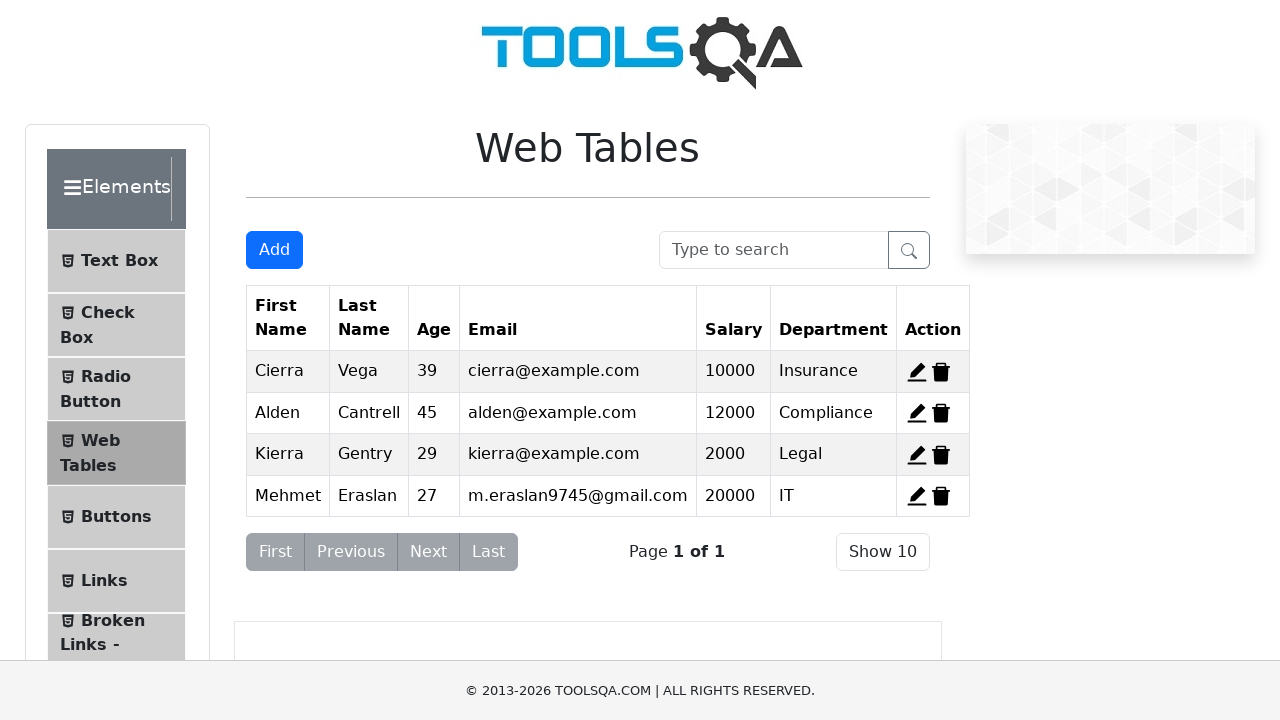

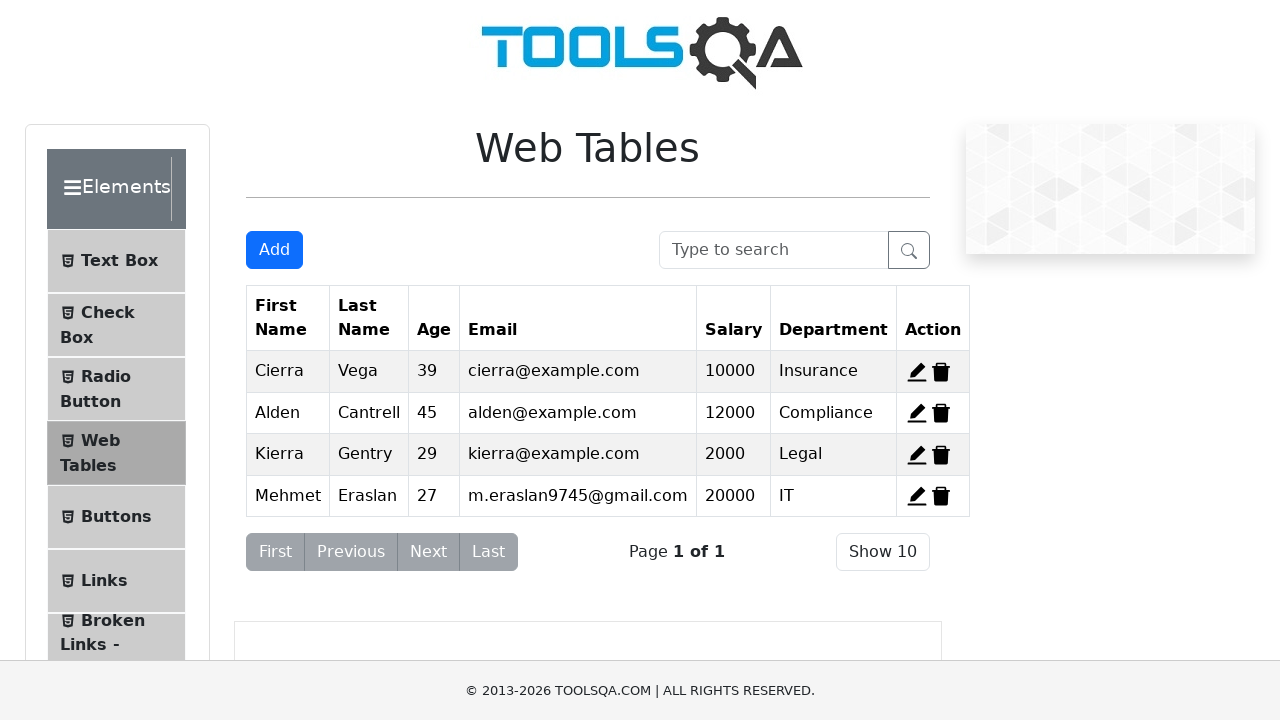